Tests radio button interaction by finding all radio buttons in a group, iterating through them, and clicking the one with the value "Cheese".

Starting URL: http://www.echoecho.com/htmlforms10.htm

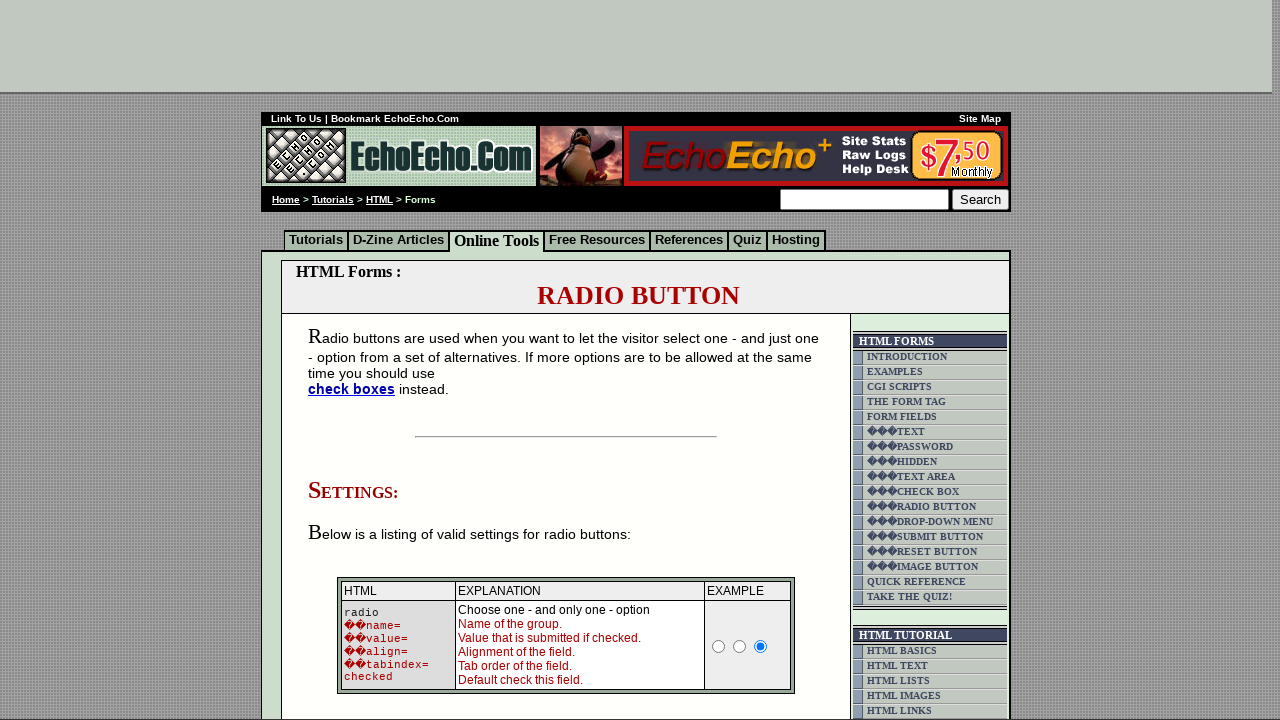

Waited for radio buttons in group1 to be present
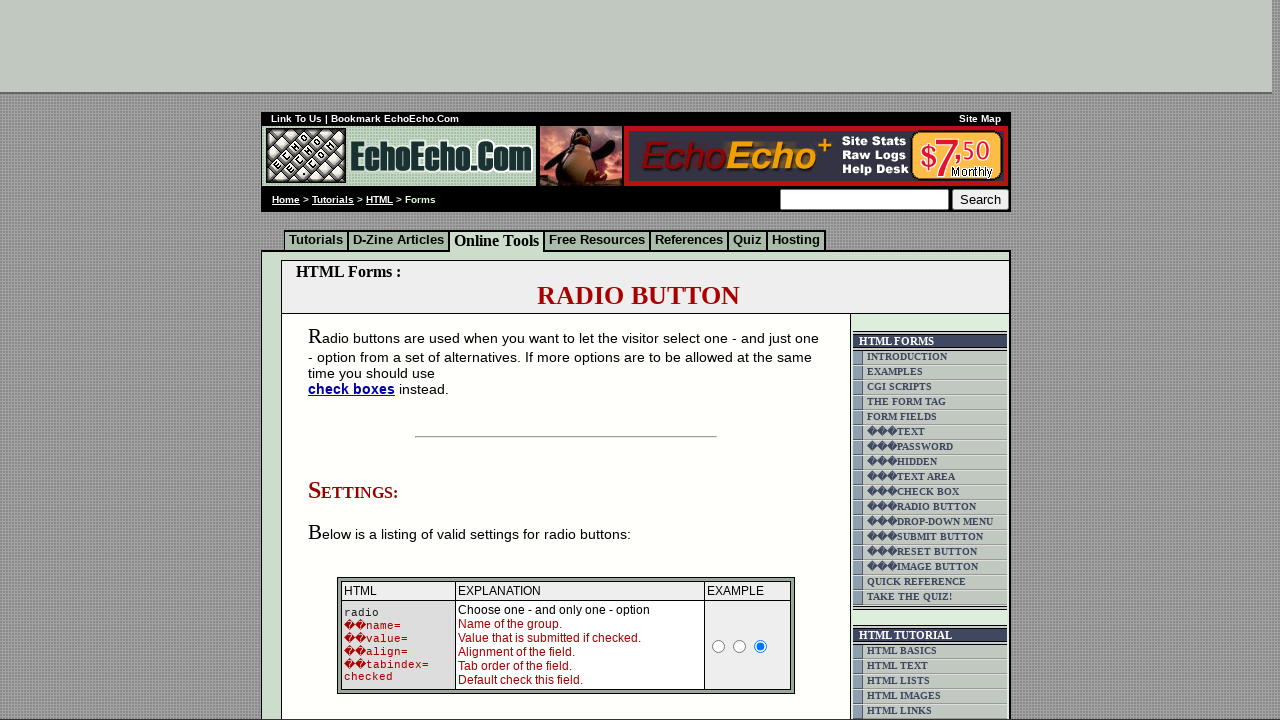

Located all radio buttons in group1
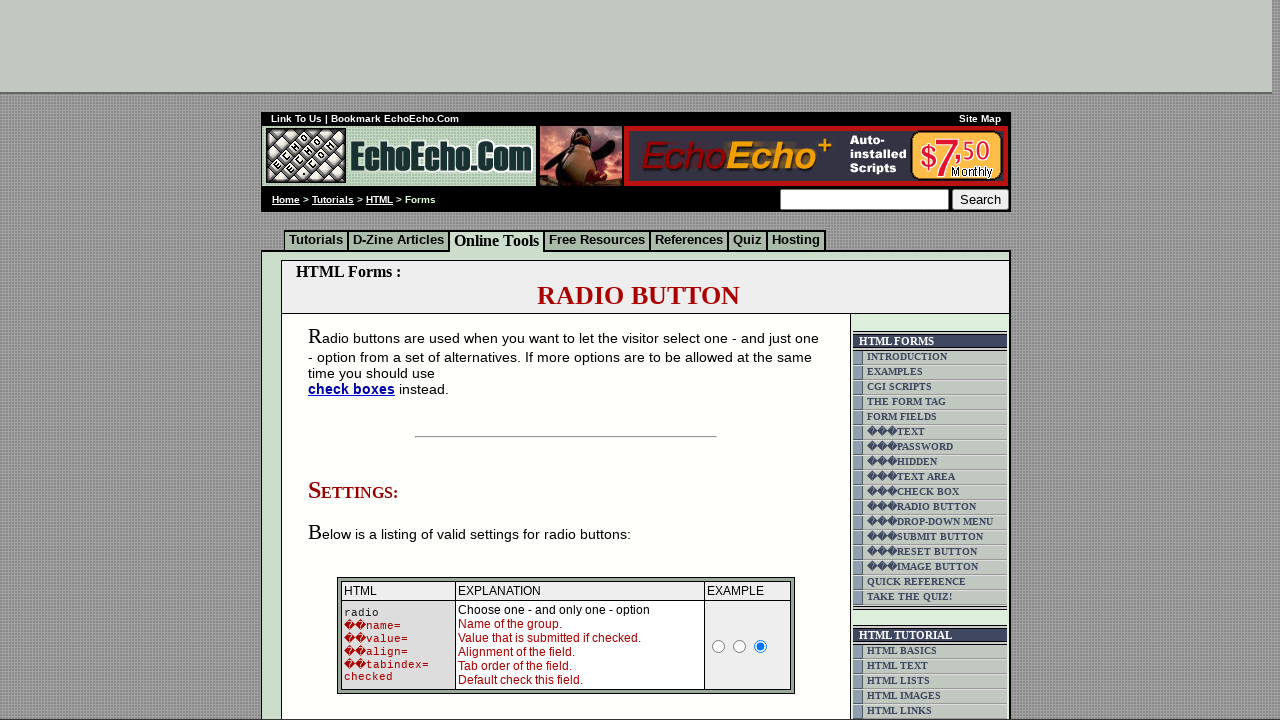

Found 3 radio buttons in the group
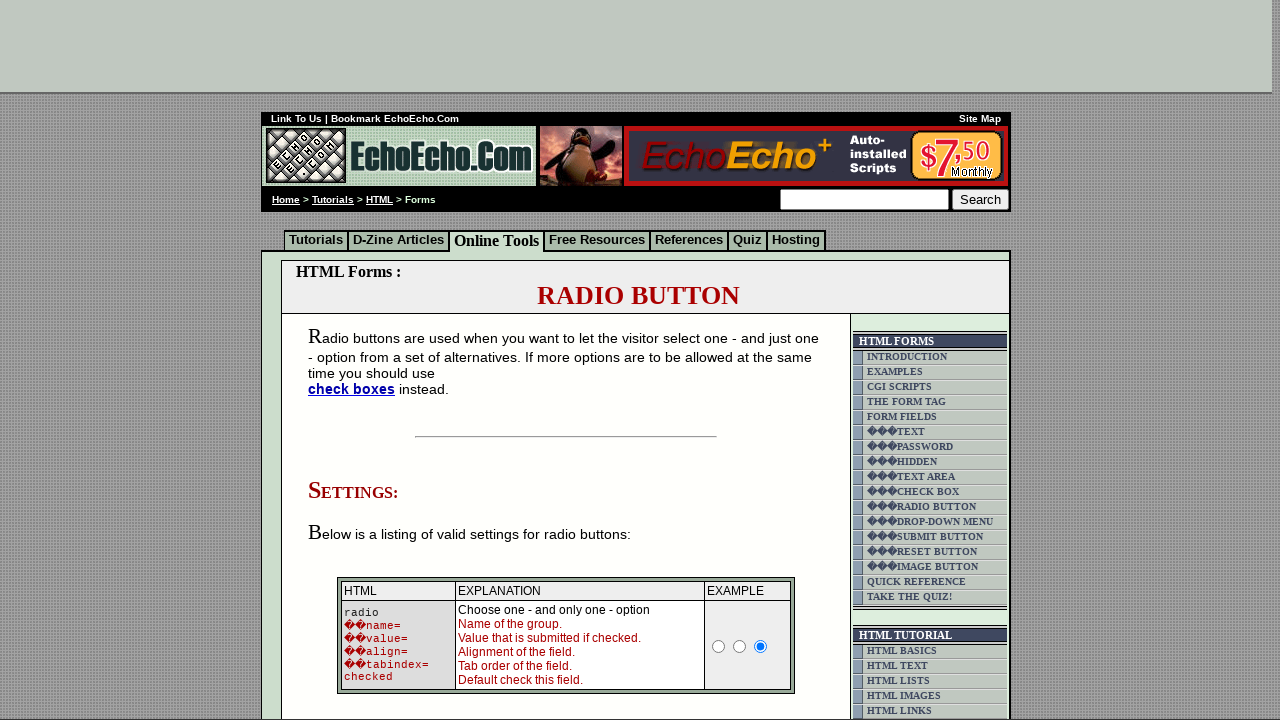

Retrieved value attribute from radio button 0: 'Milk'
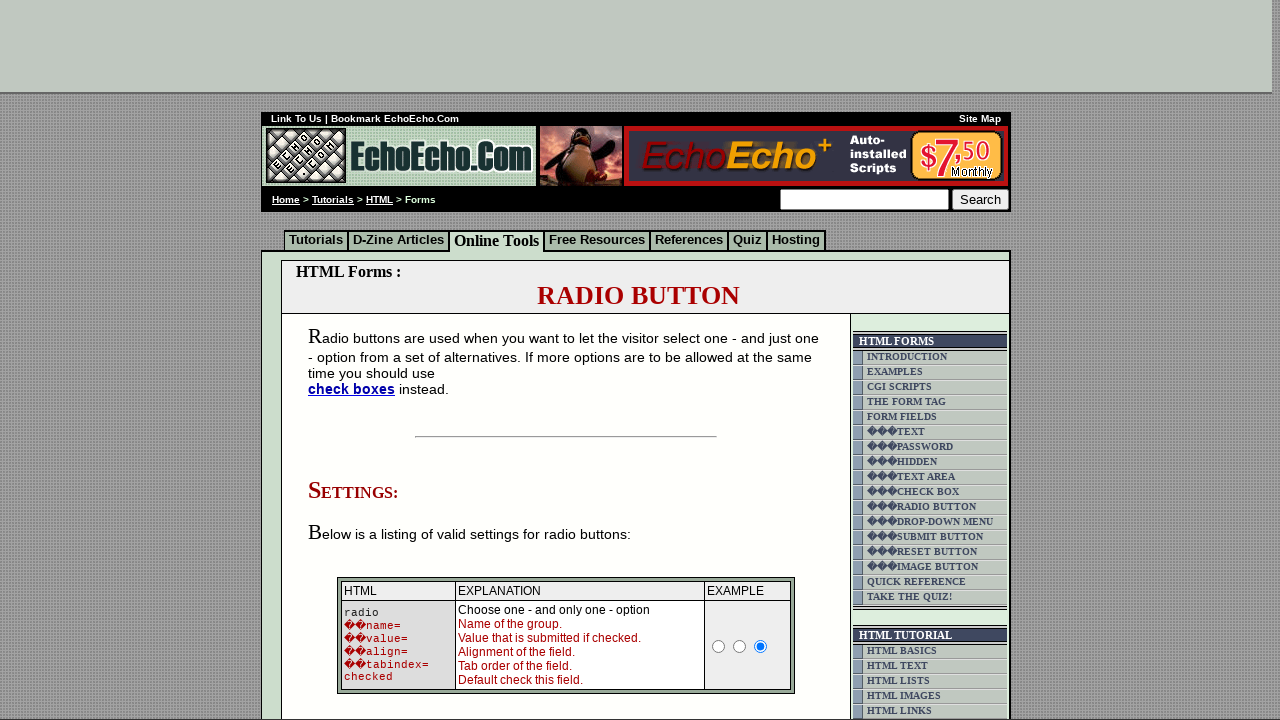

Retrieved value attribute from radio button 1: 'Butter'
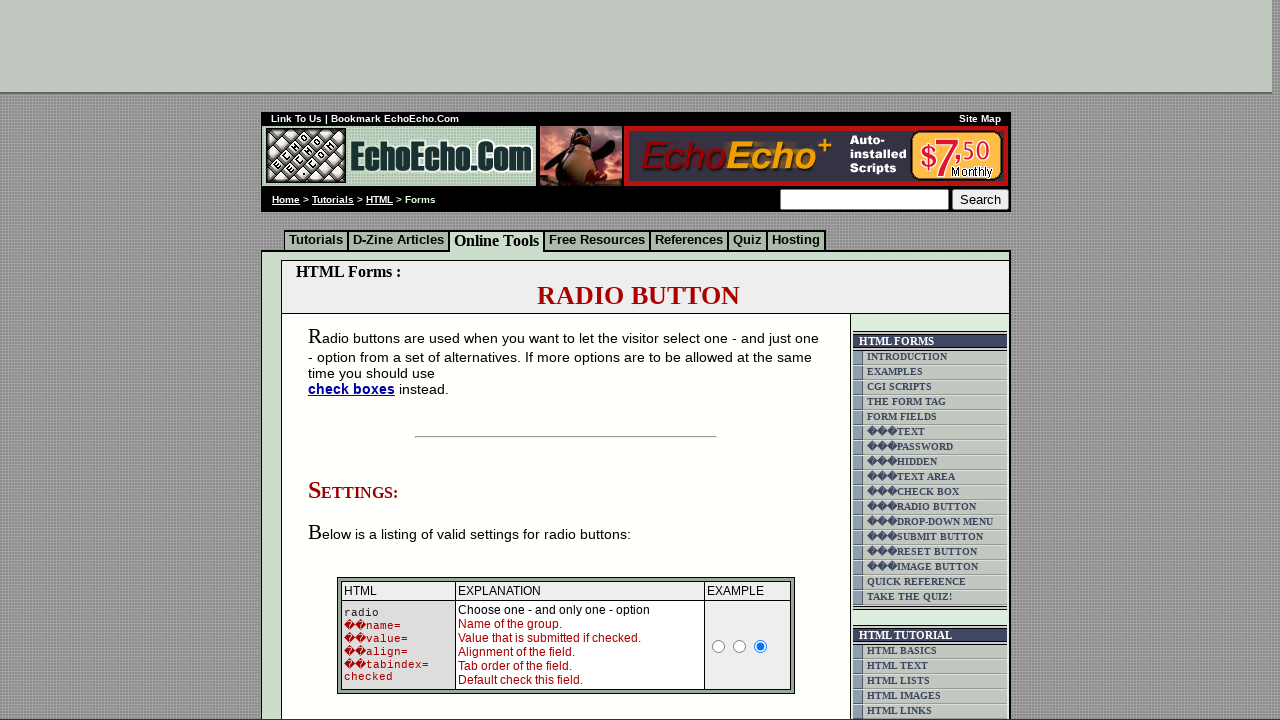

Retrieved value attribute from radio button 2: 'Cheese'
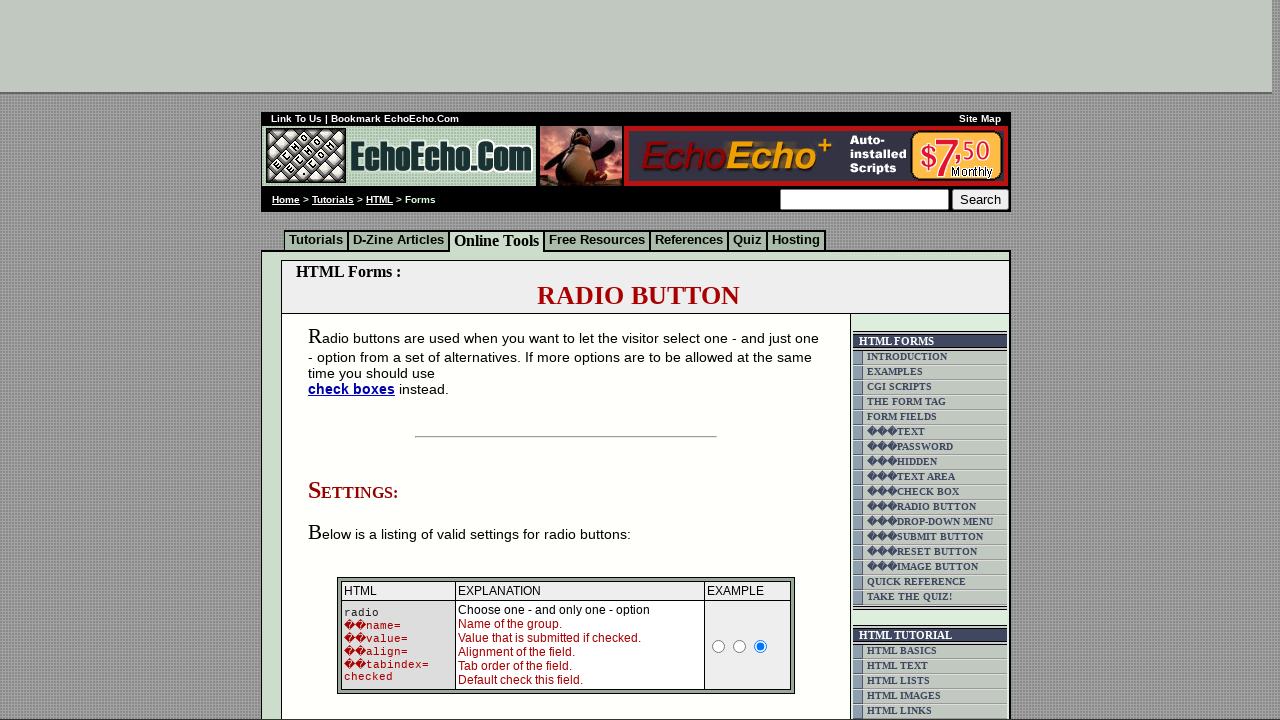

Clicked the radio button with value 'Cheese' at (356, 360) on input[name='group1'] >> nth=2
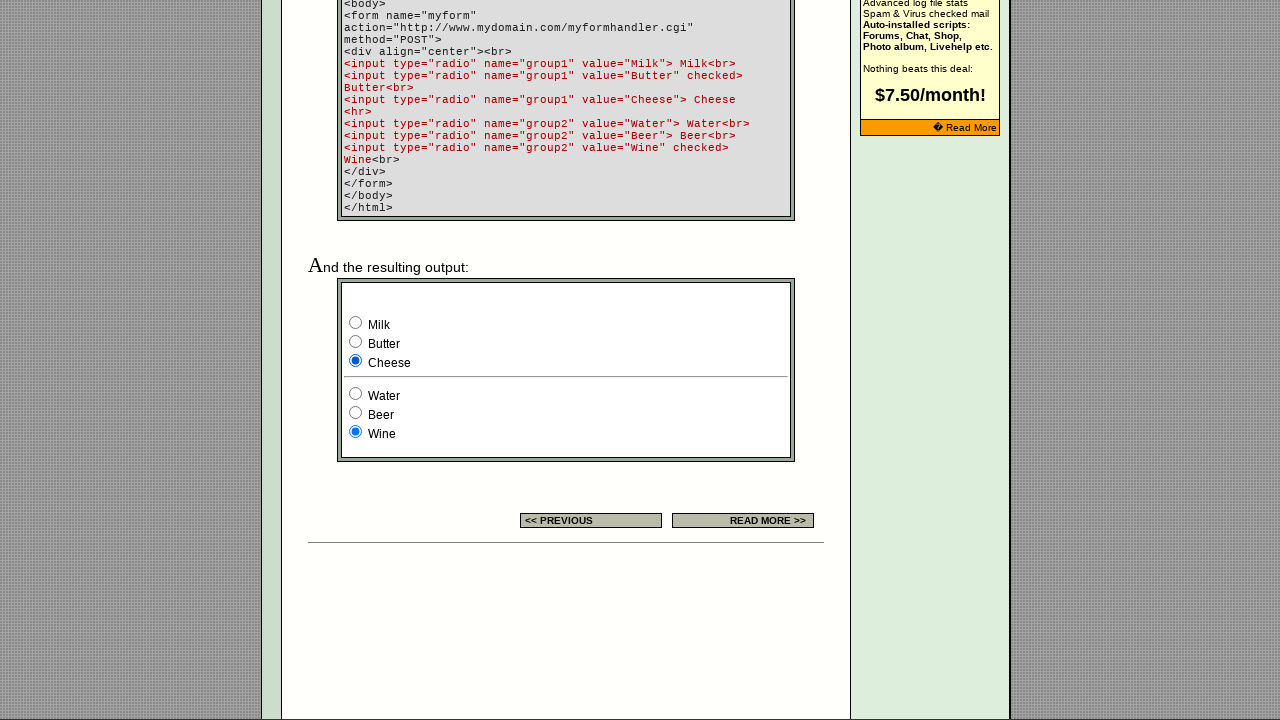

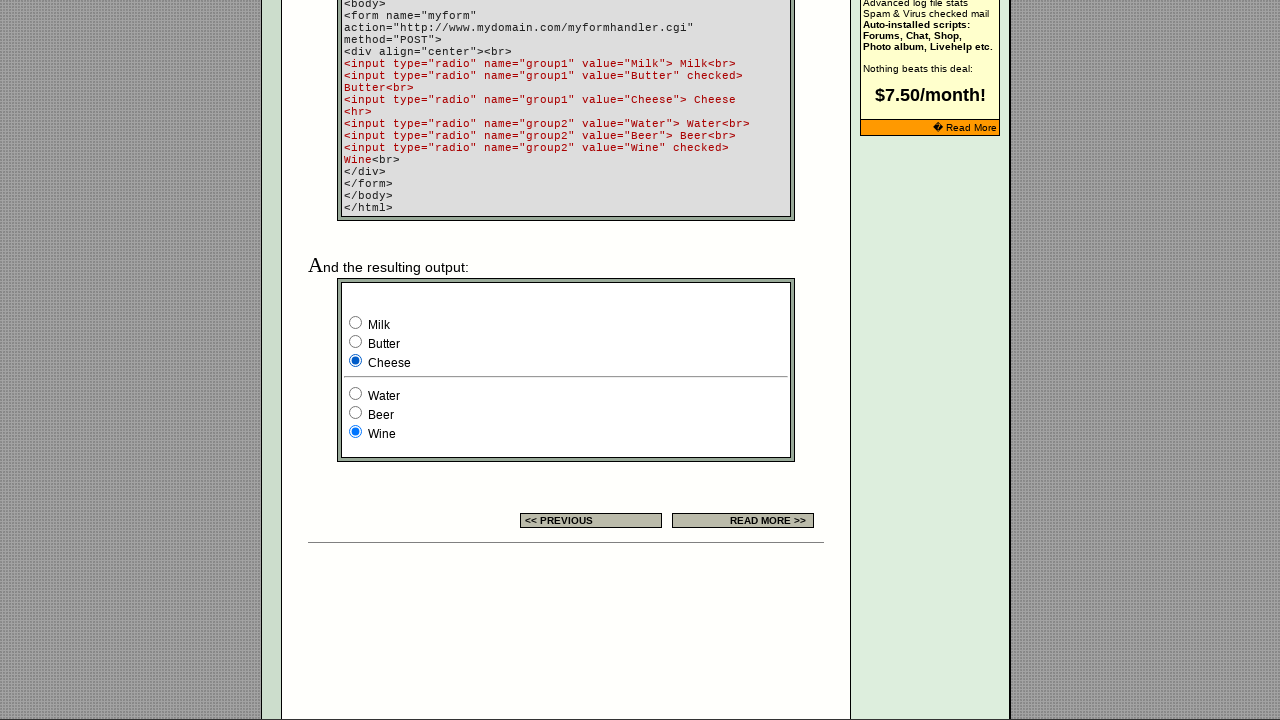